Tests copy-paste functionality by entering text in a form field, copying it using keyboard shortcuts, and pasting it into the next field

Starting URL: https://www.tutorialspoint.com/selenium/practice/selenium_automation_practice.php

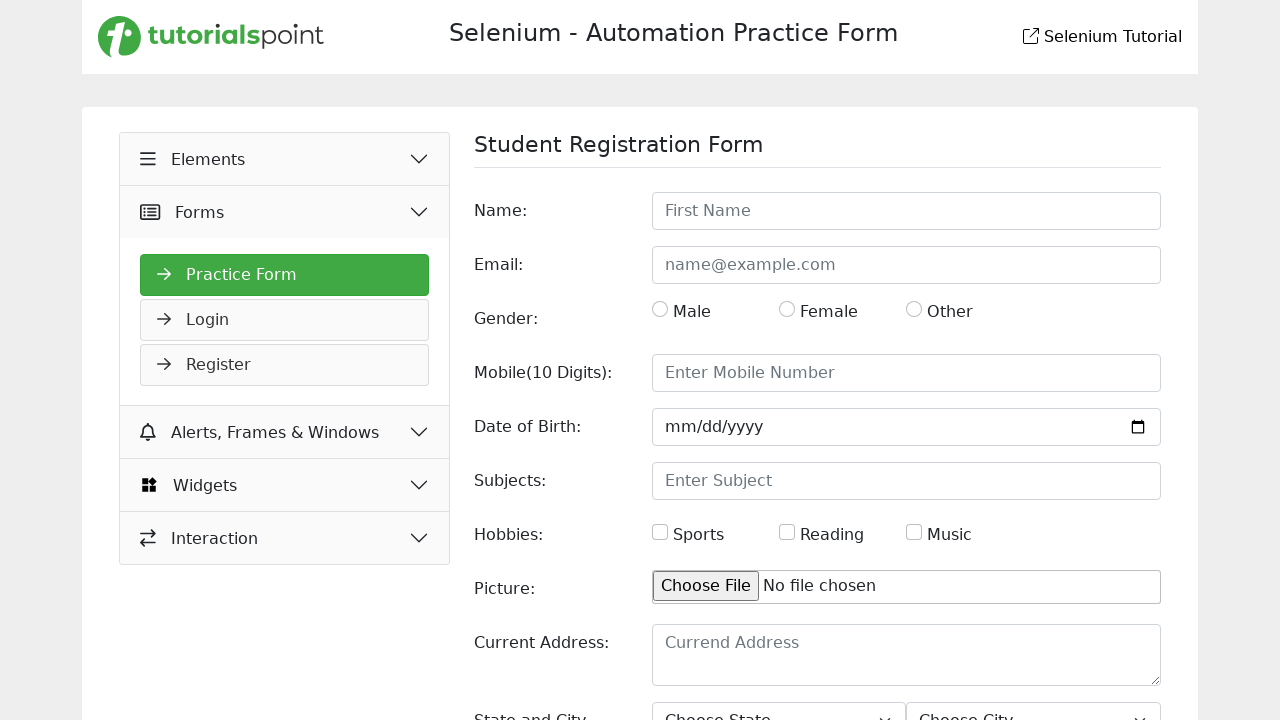

Filled name field with 'Mahmudul' on #name
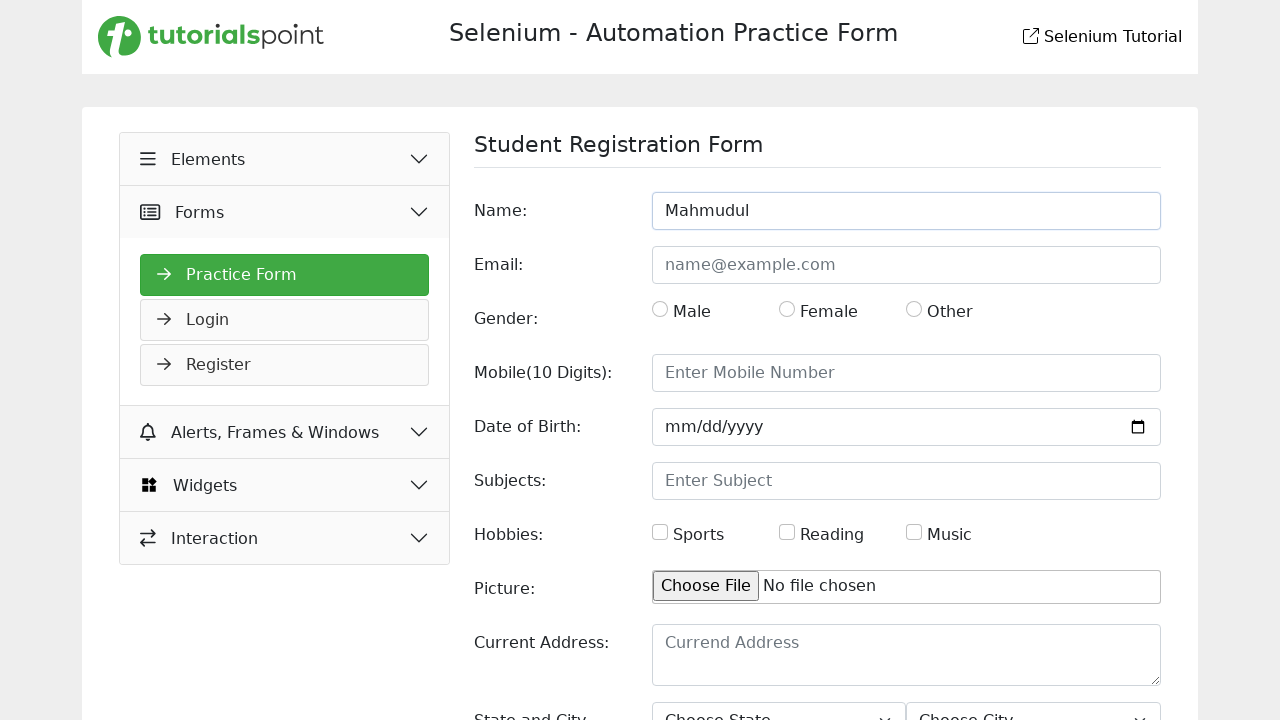

Selected all text in name field using Ctrl+A on #name
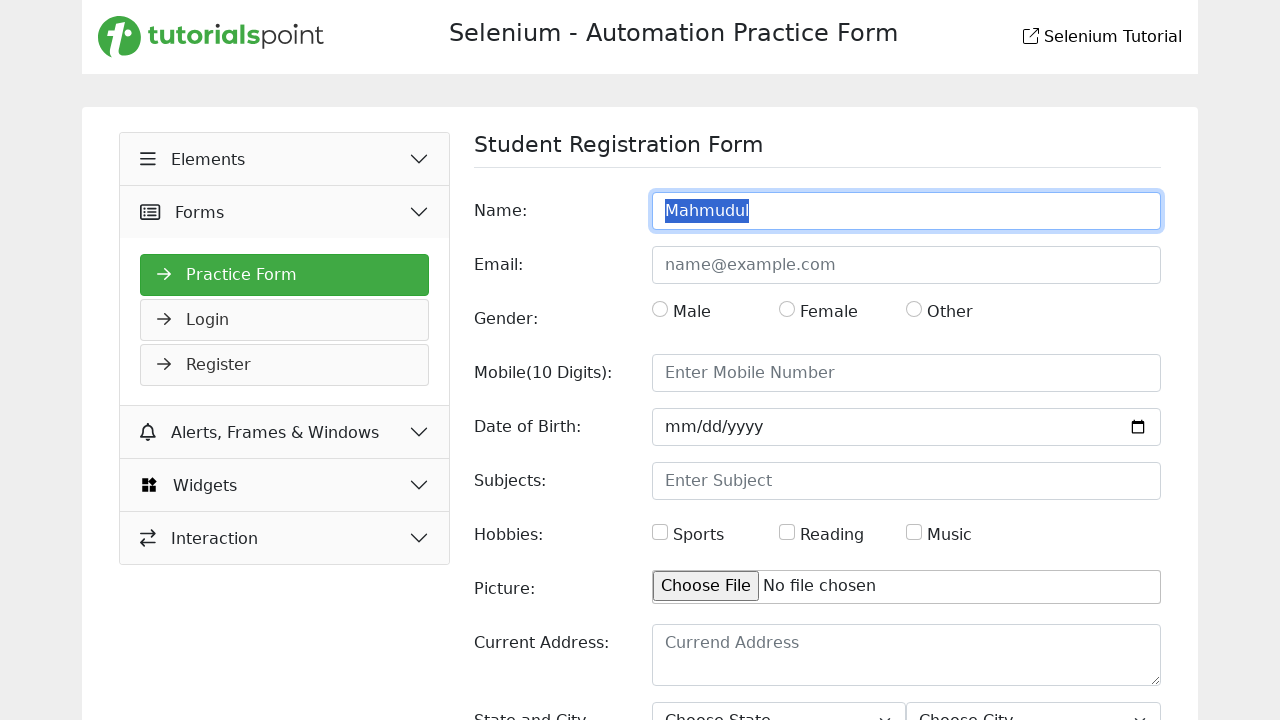

Copied selected text using Ctrl+C on #name
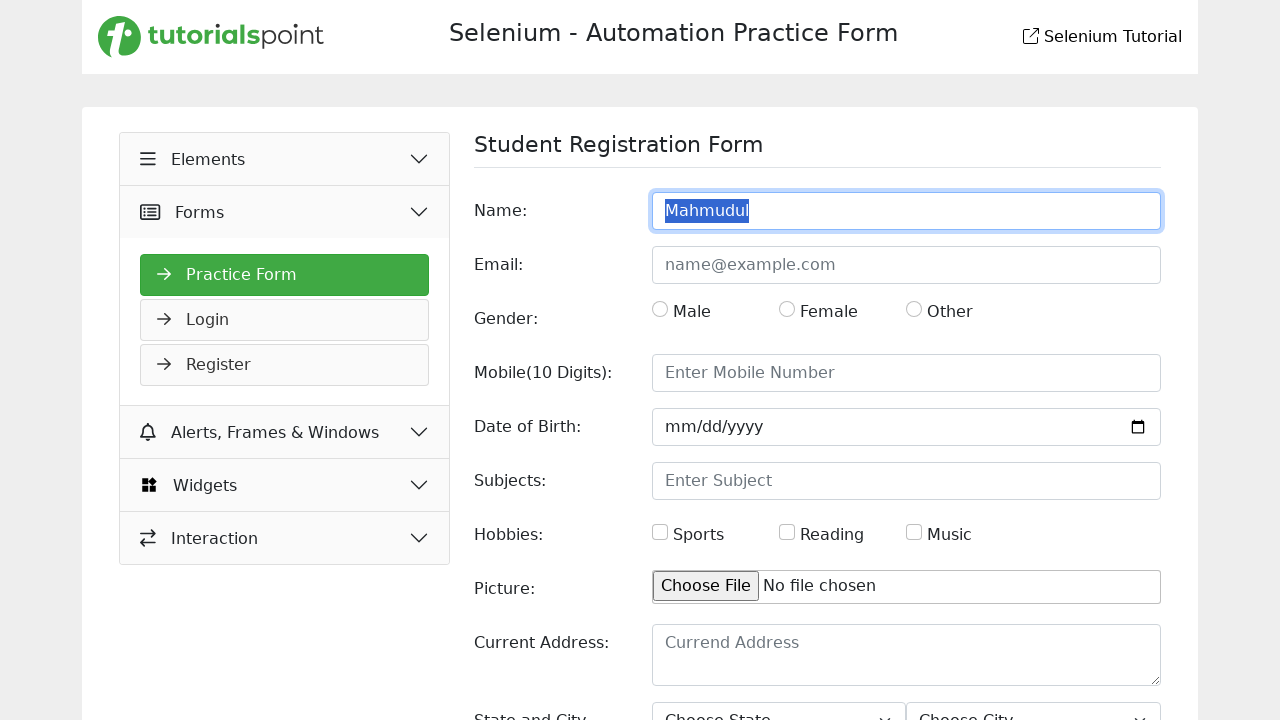

Pressed Tab to move to next field on #name
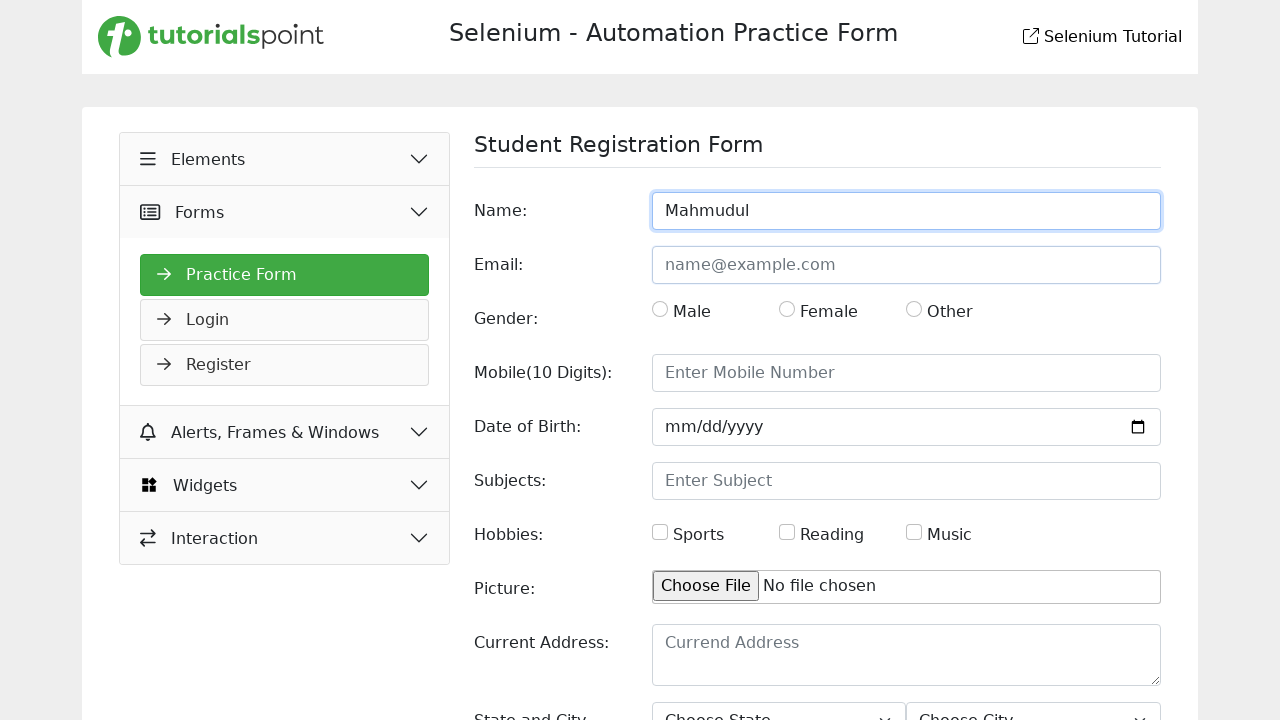

Pasted copied text using Ctrl+V
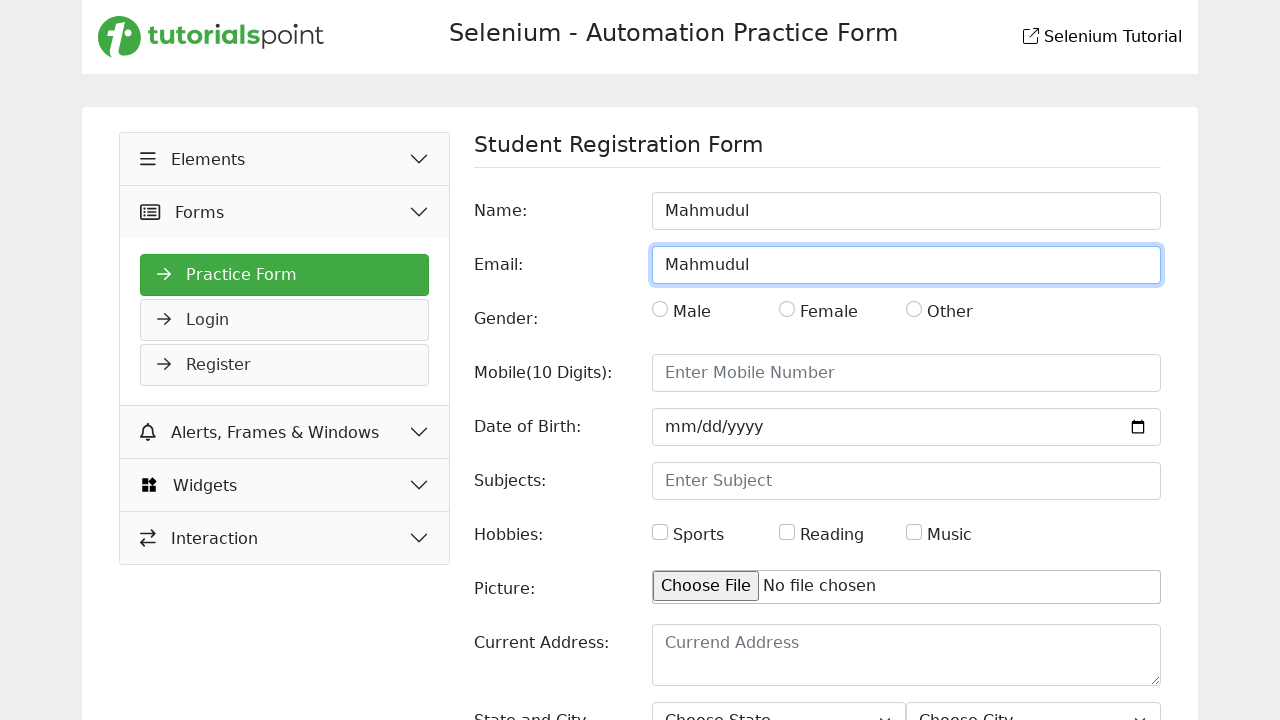

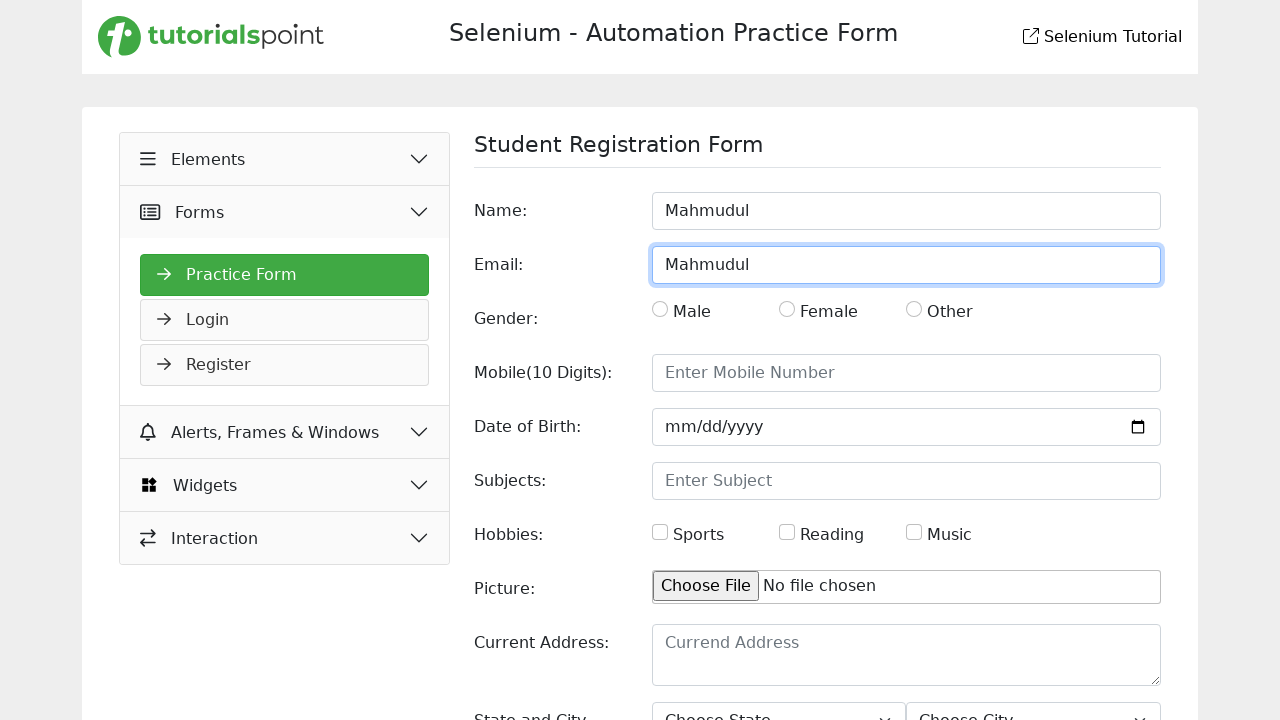